Navigates to the Guru99 demo tours page and maximizes the browser window

Starting URL: http://demo.guru99.com/test/newtours/

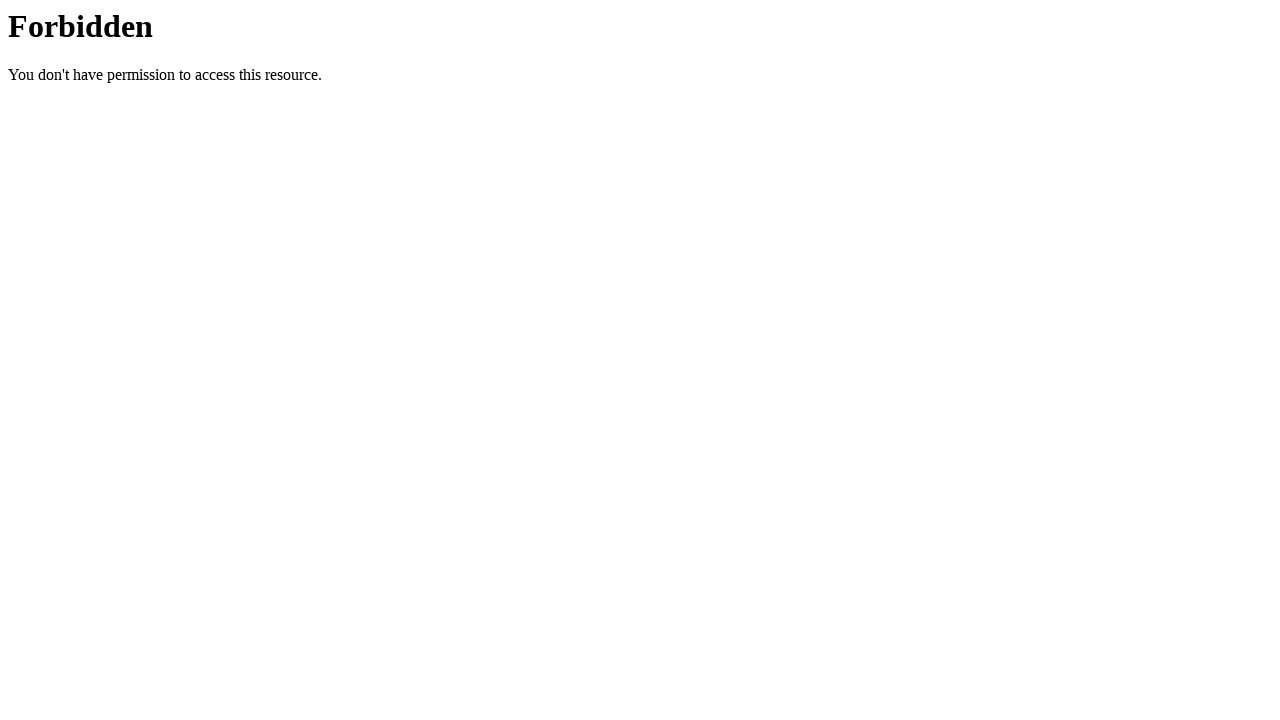

Set browser window to maximized size (1920x1080)
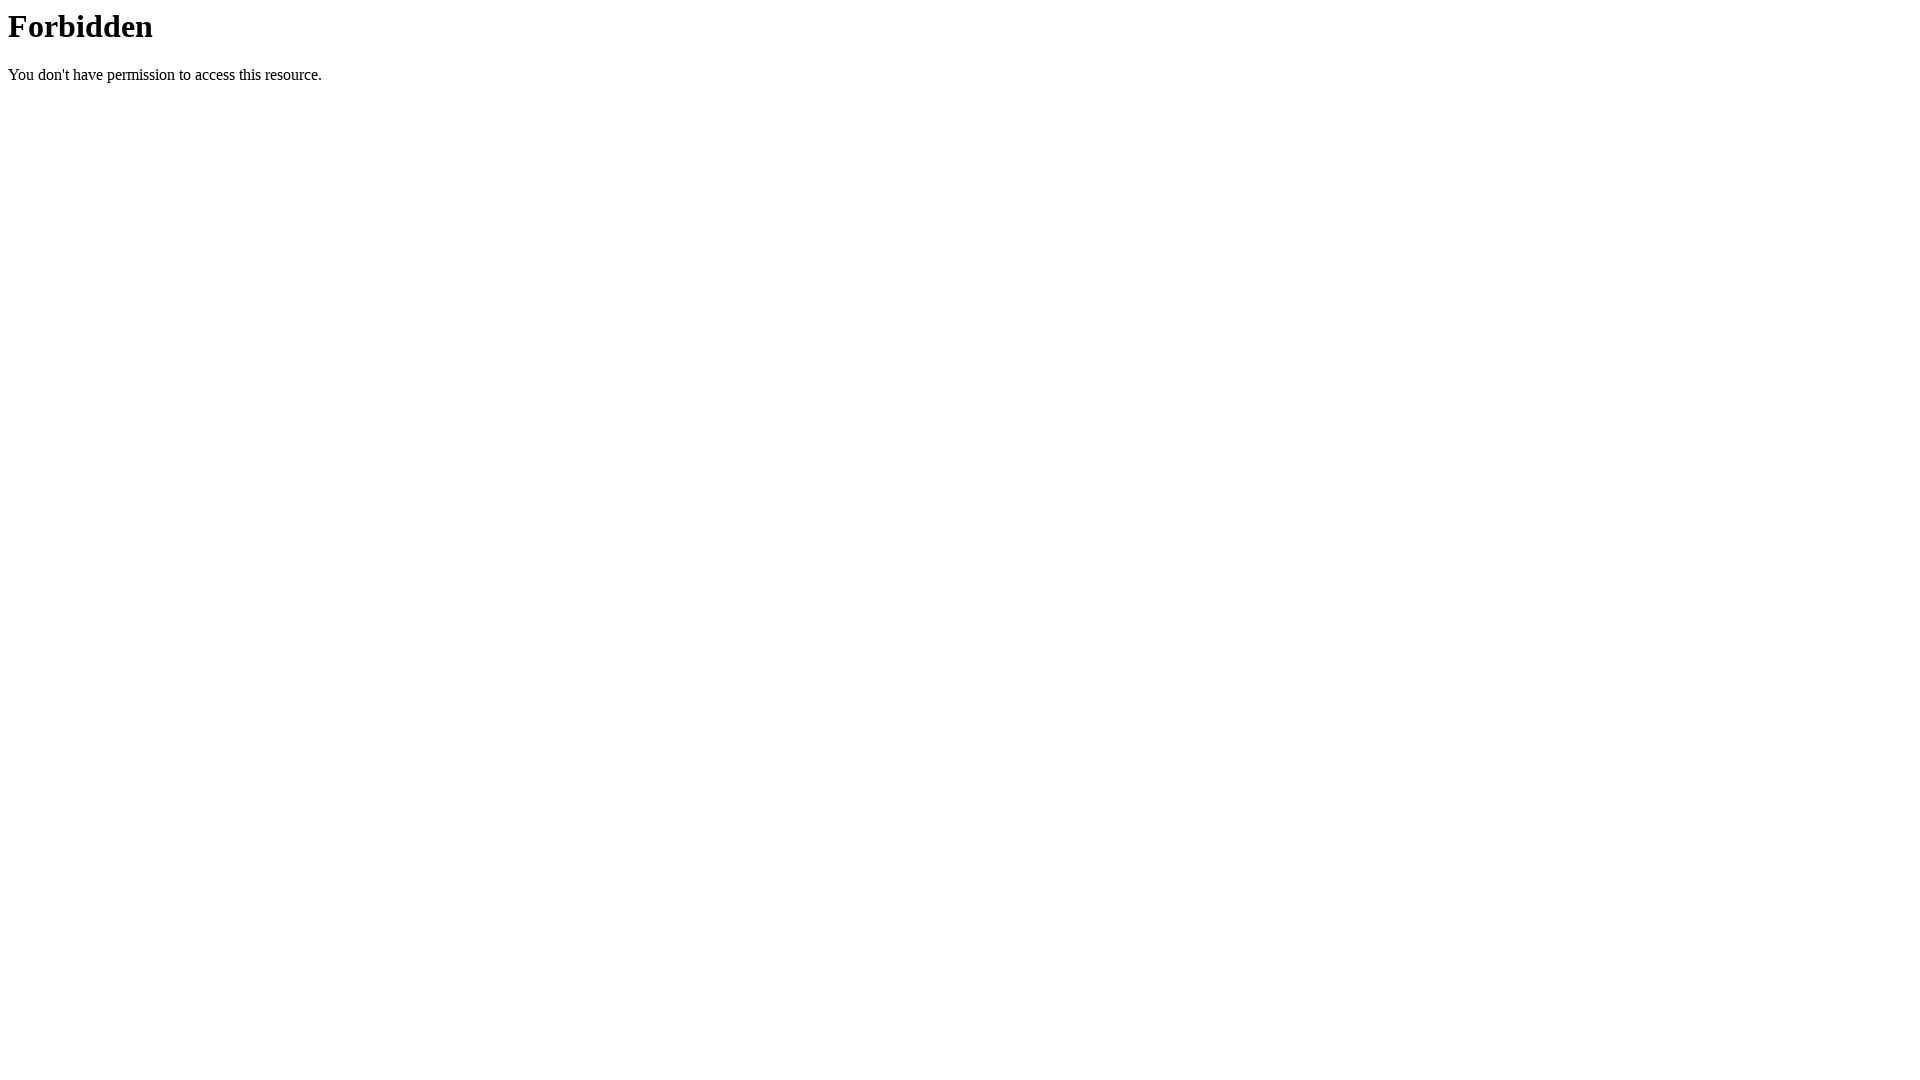

Page fully loaded - networkidle state reached
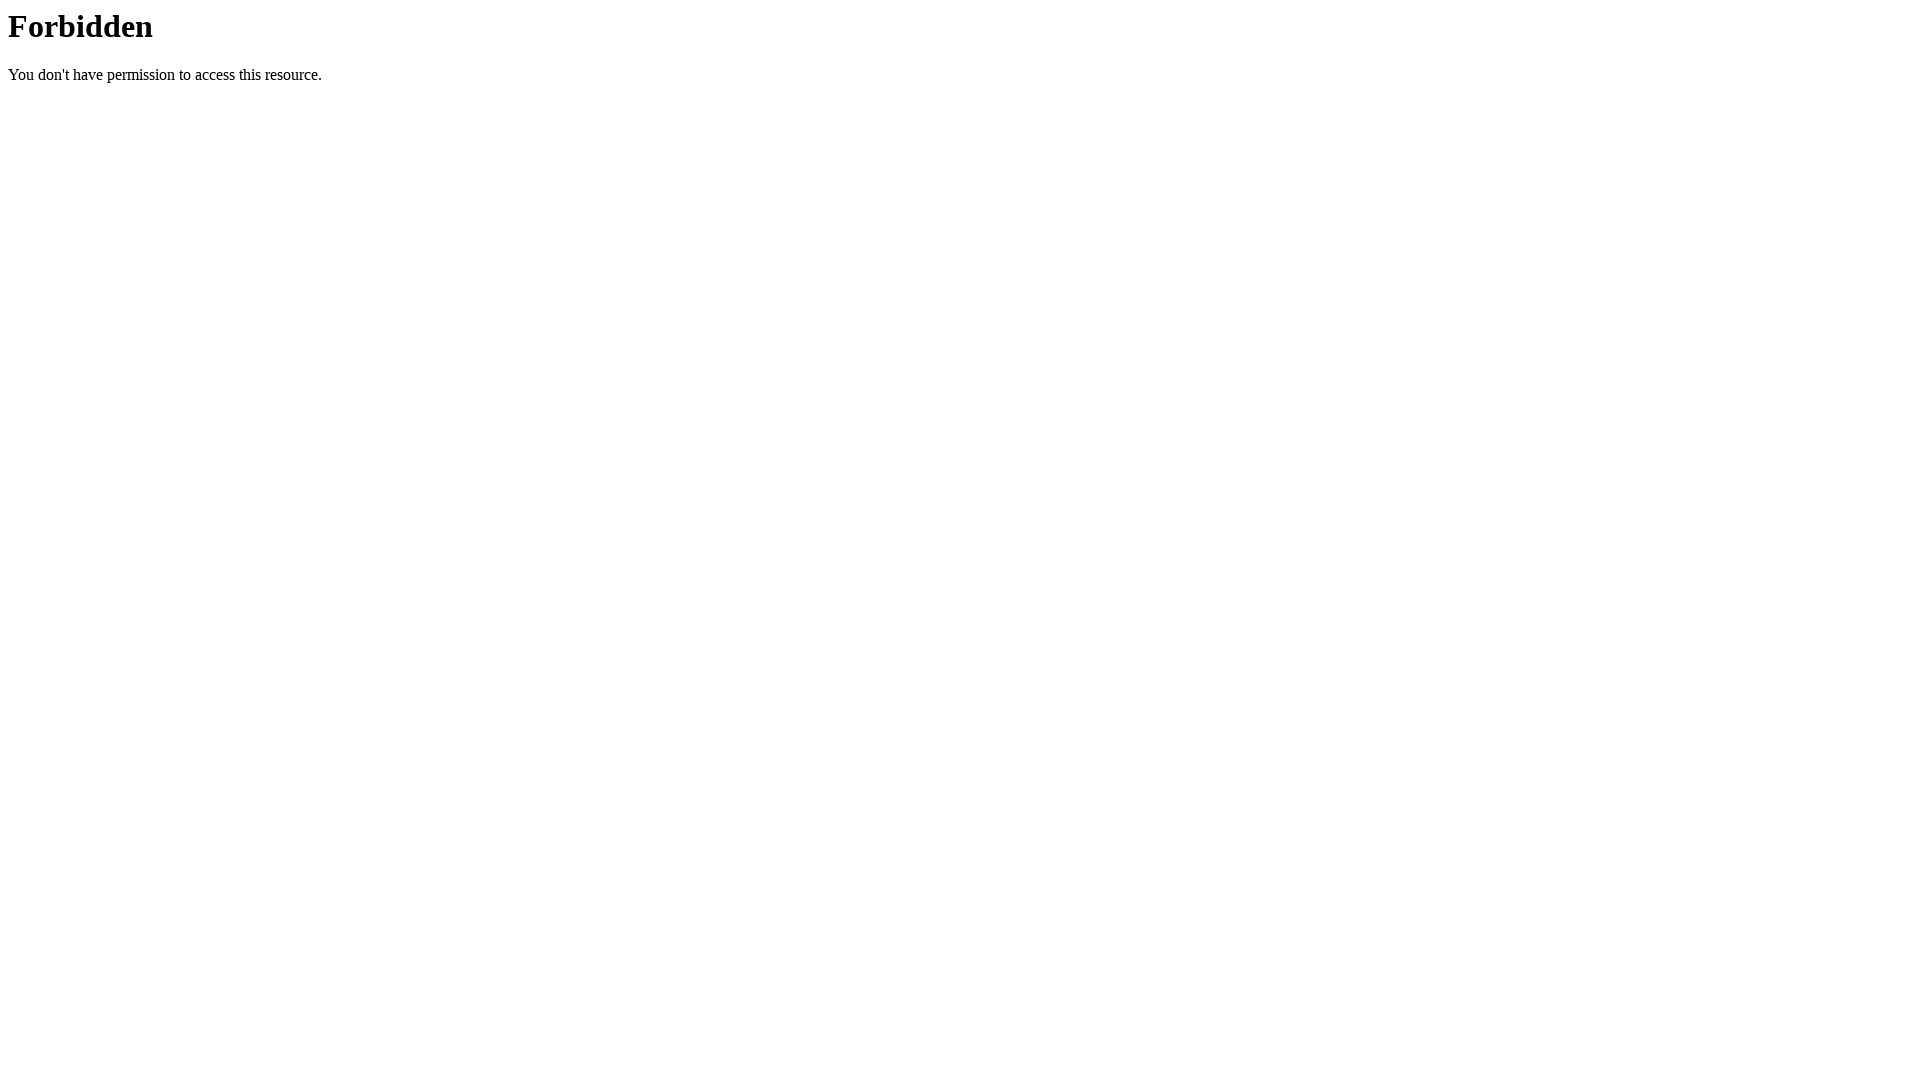

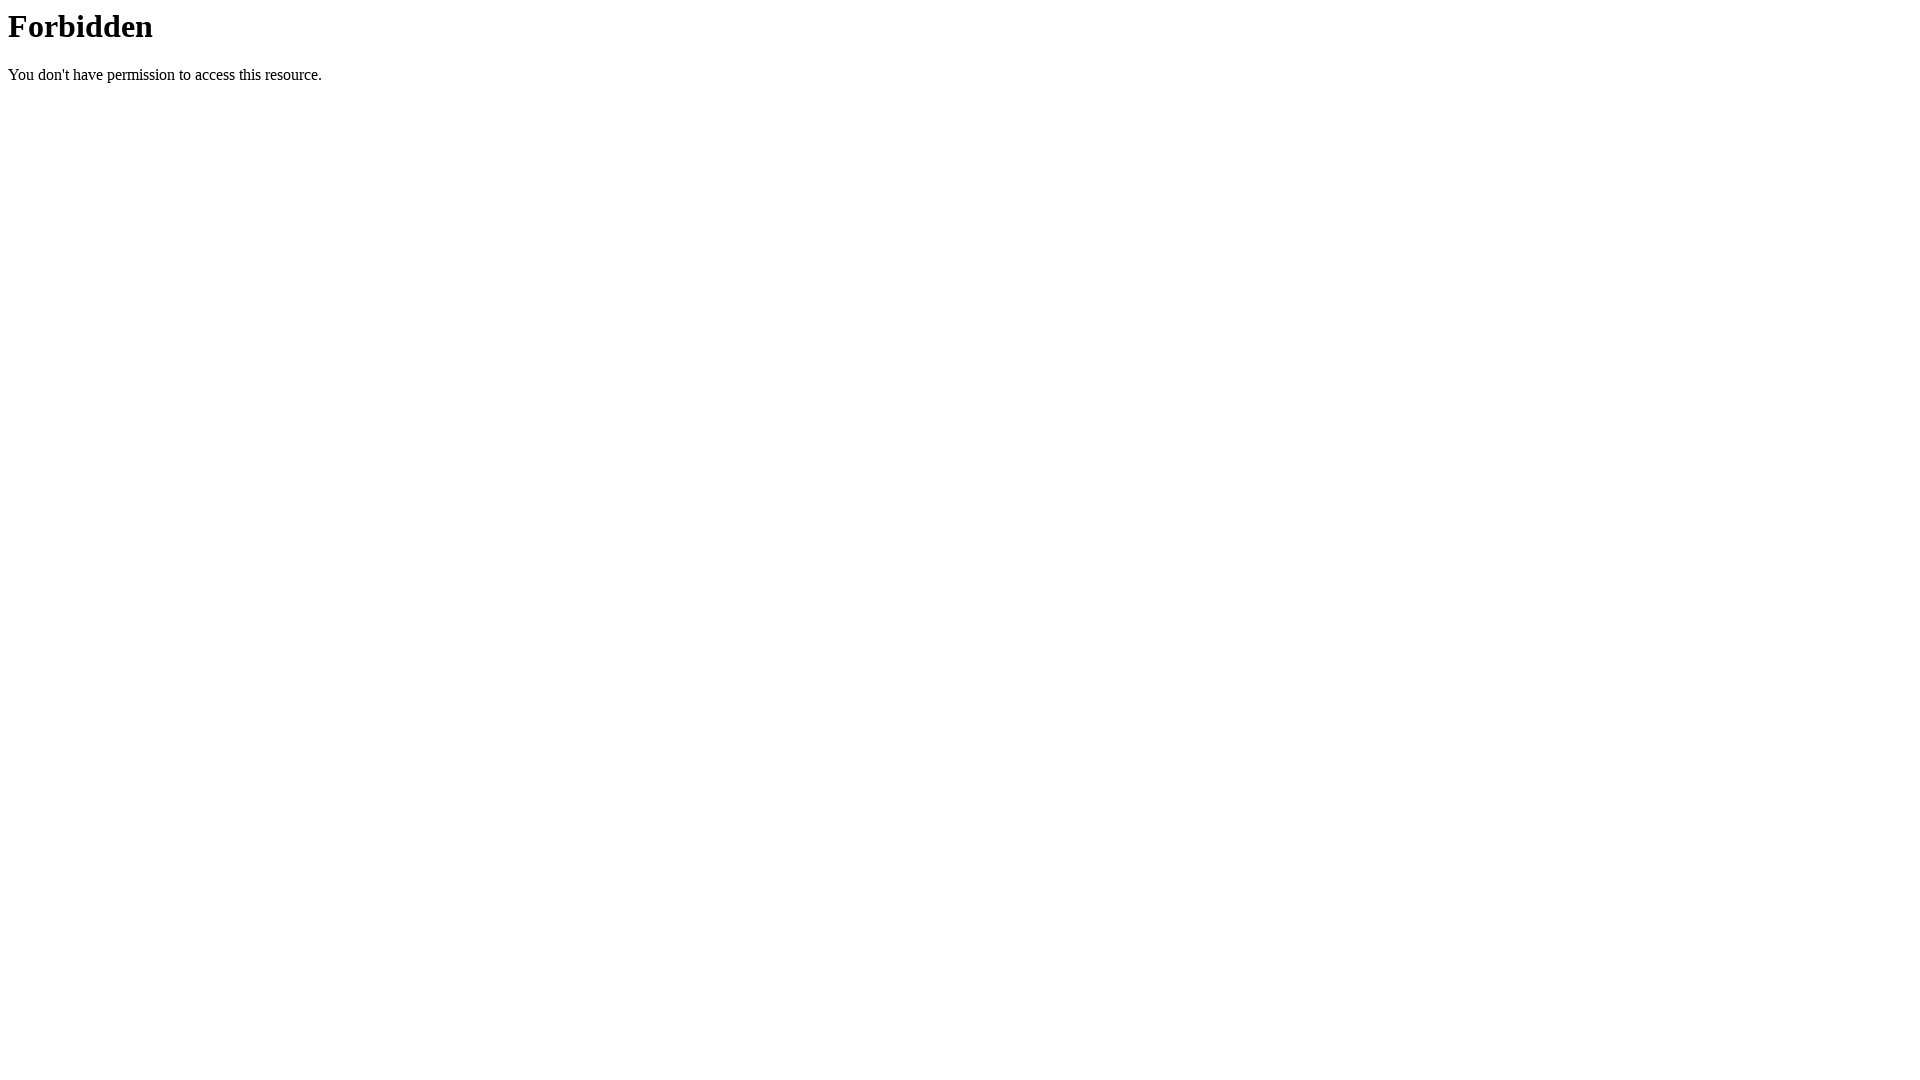